Tests the search functionality by searching for "Automation Protocols" and clicking on the search result

Starting URL: https://webdriver.io/

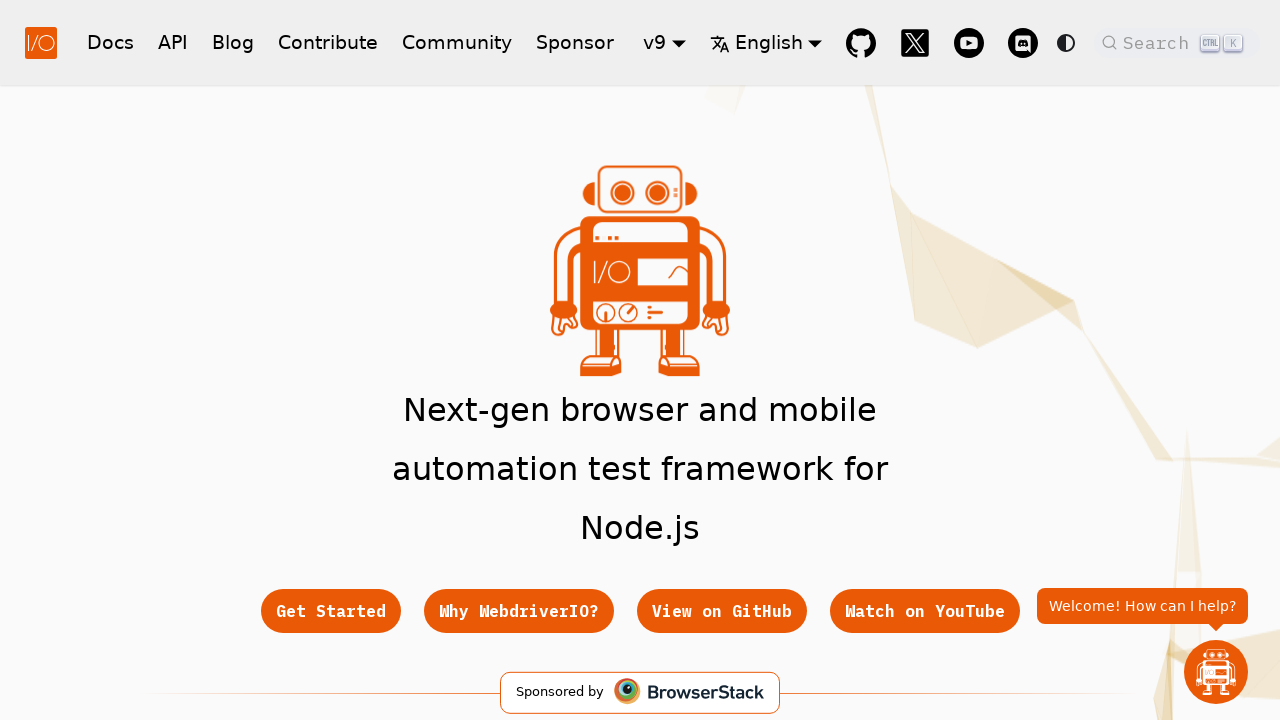

Navigated to https://webdriver.io/
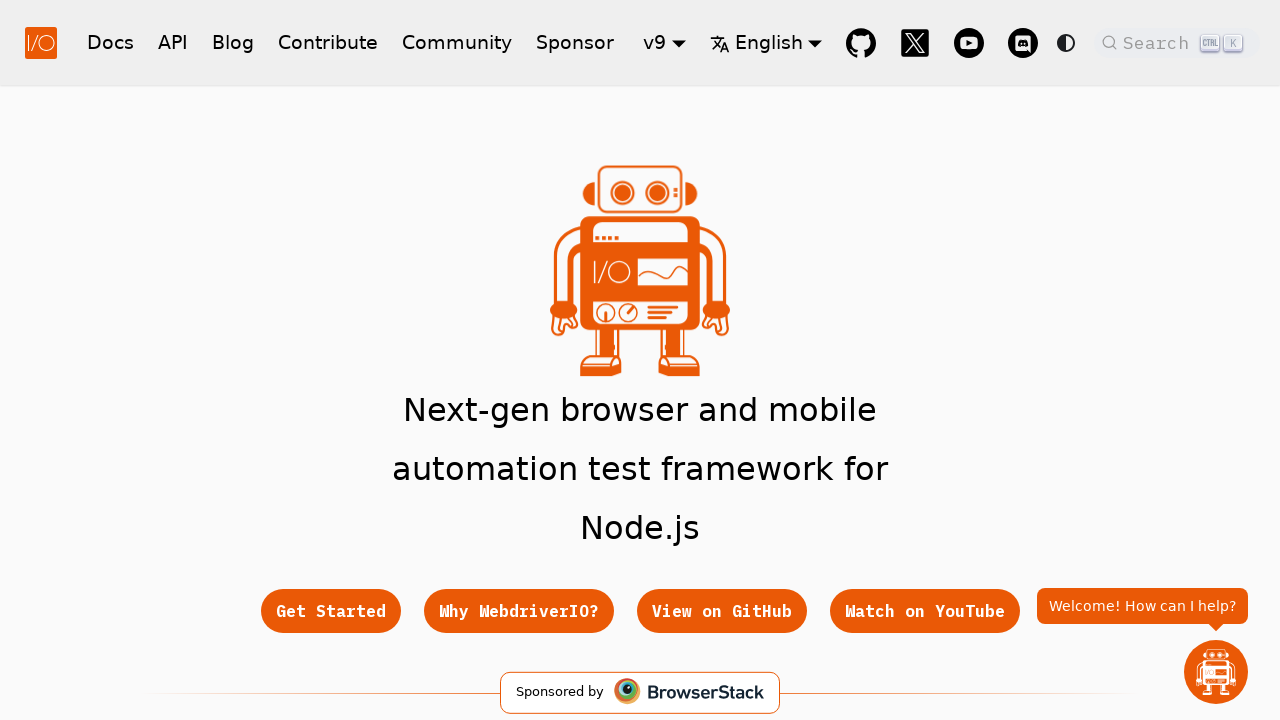

Clicked on search button placeholder to open search at (1159, 42) on .DocSearch-Button-Placeholder
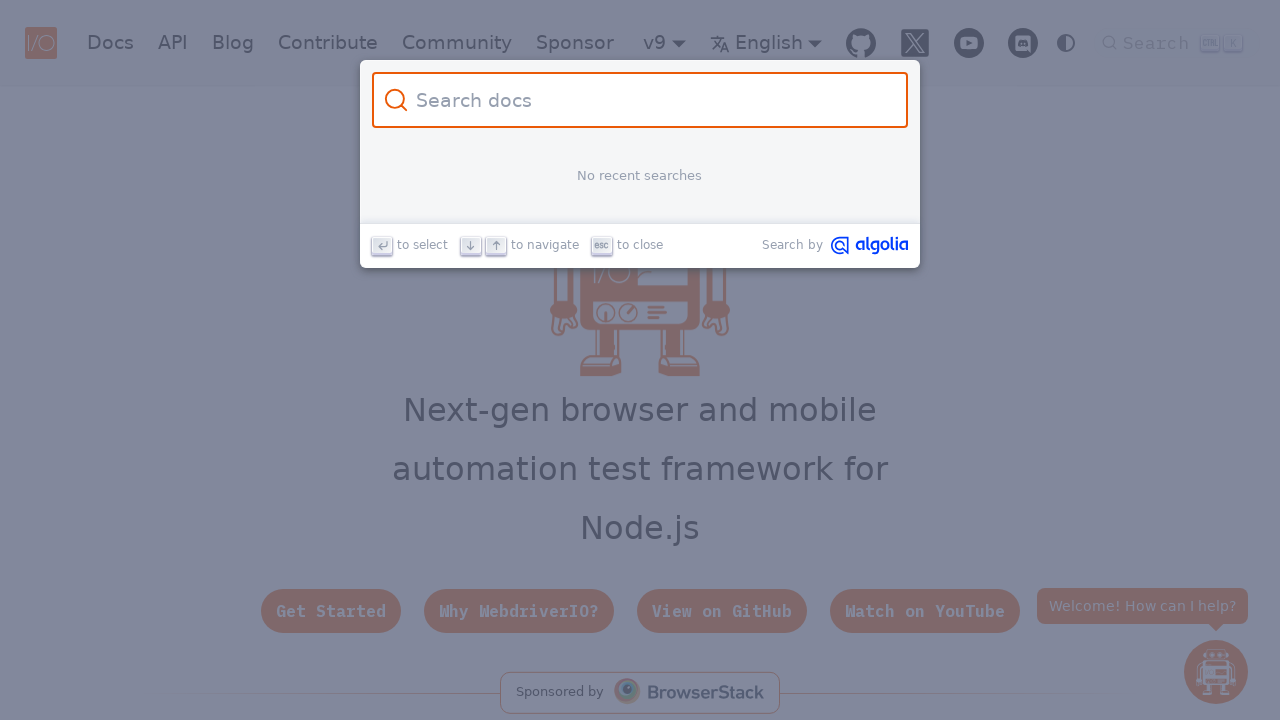

Filled search input with 'Automation Protocols' on .DocSearch-Input
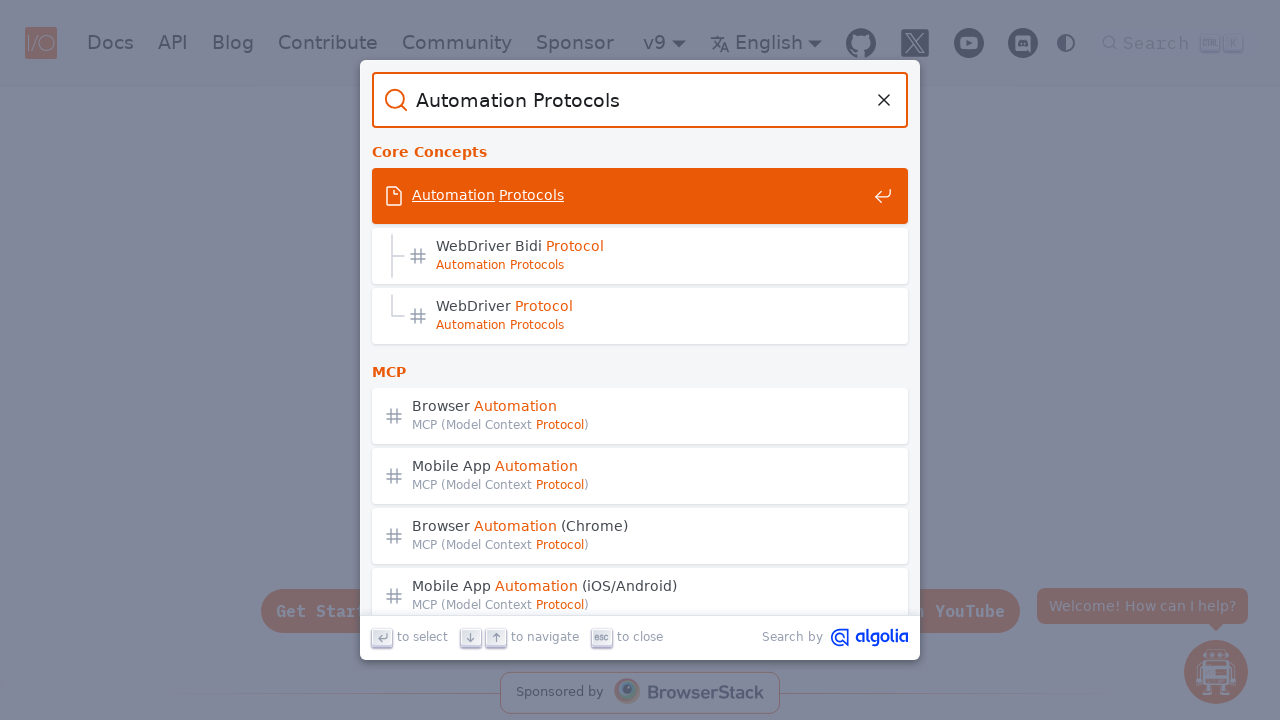

Clicked on the first search result for Automation Protocols at (646, 196) on xpath=//*[@class='DocSearch-Hit']/a/div
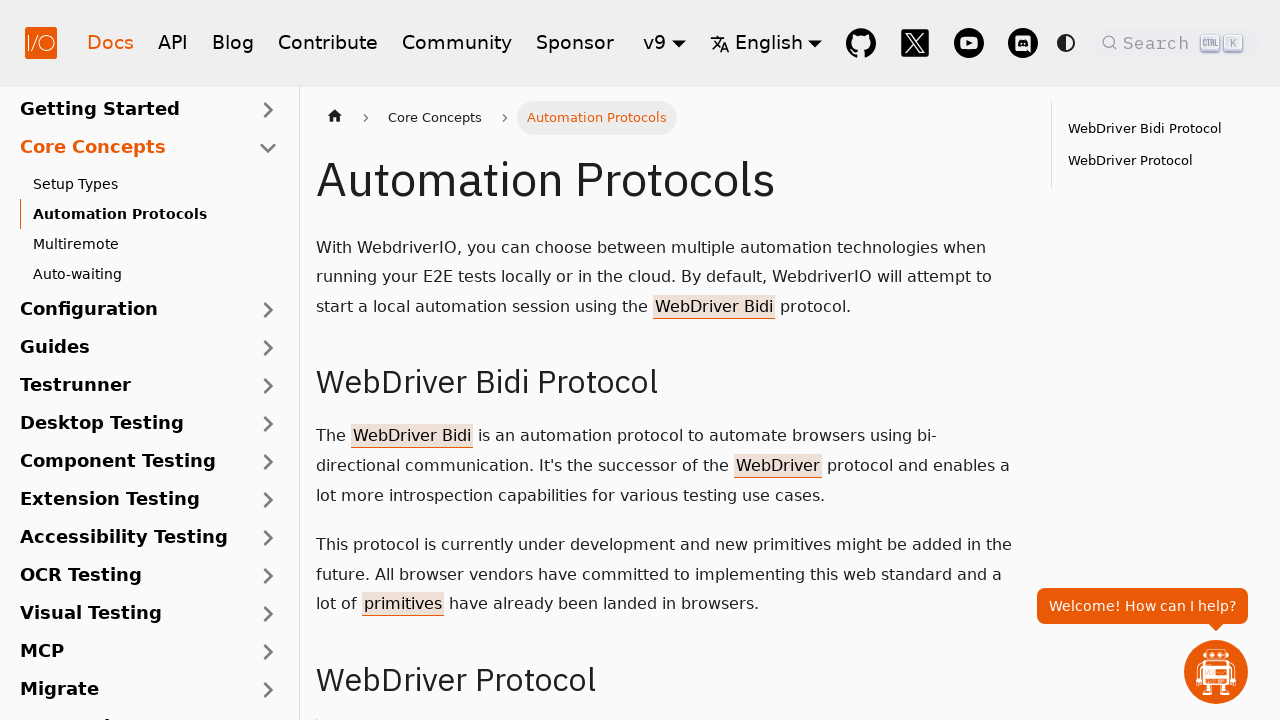

Automation Protocols page loaded and heading appeared
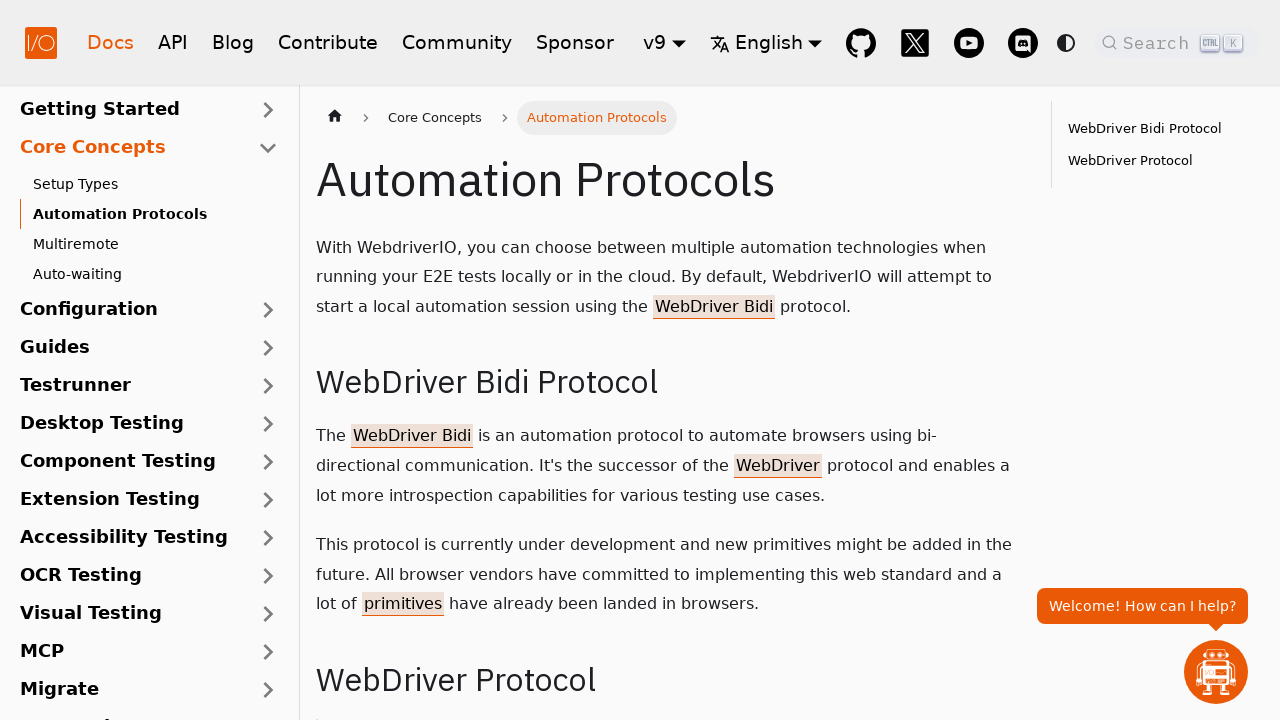

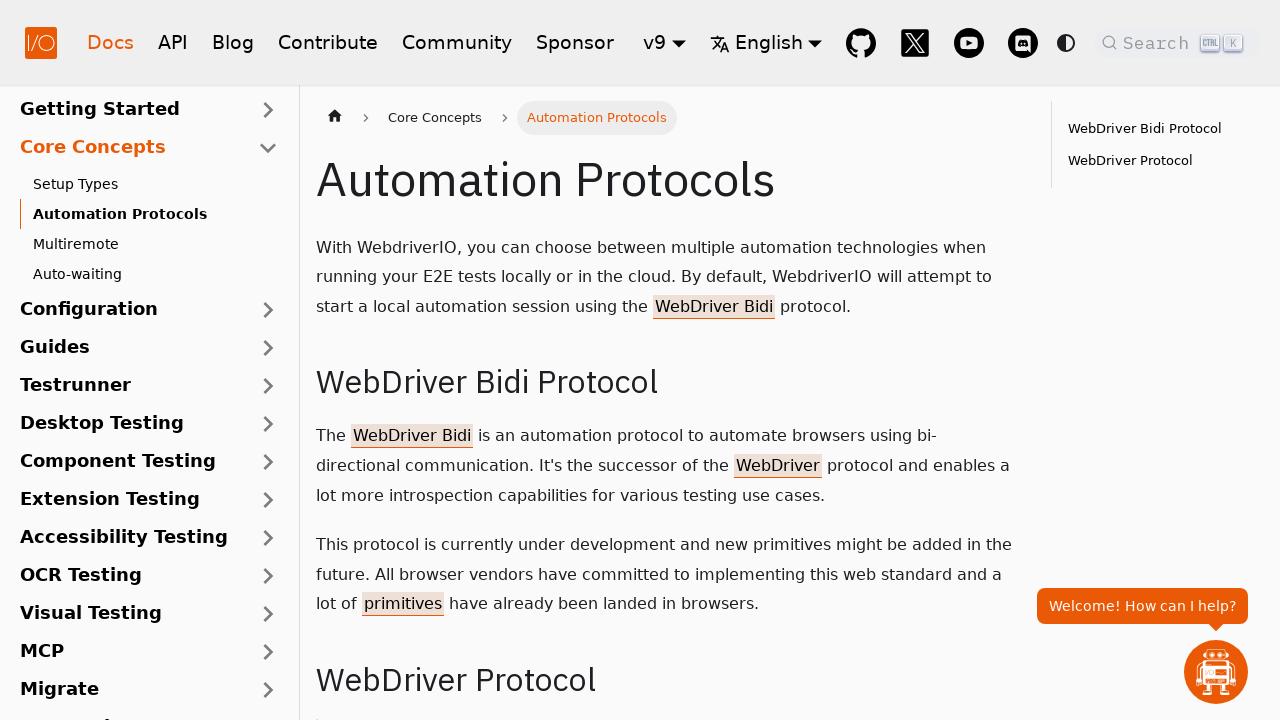